Performs a drag and drop operation from the draggable element to the droppable target

Starting URL: https://demoqa.com/droppable

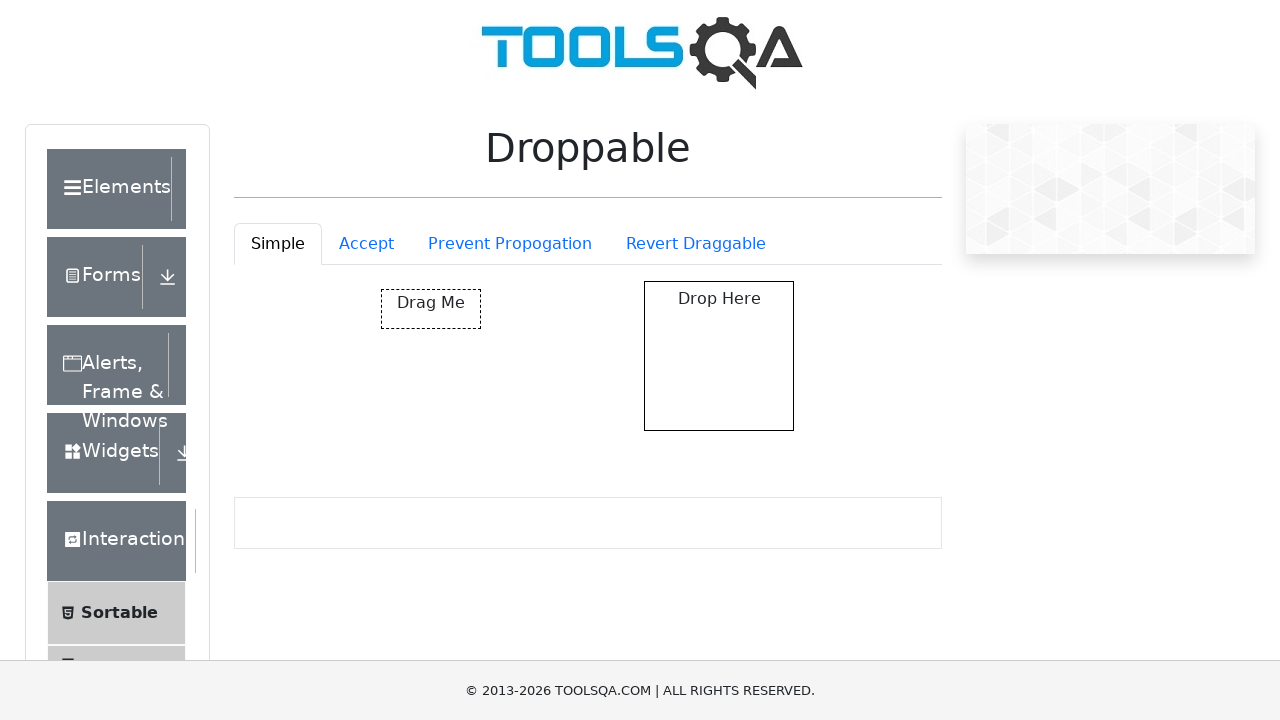

Navigated to drag and drop demo page
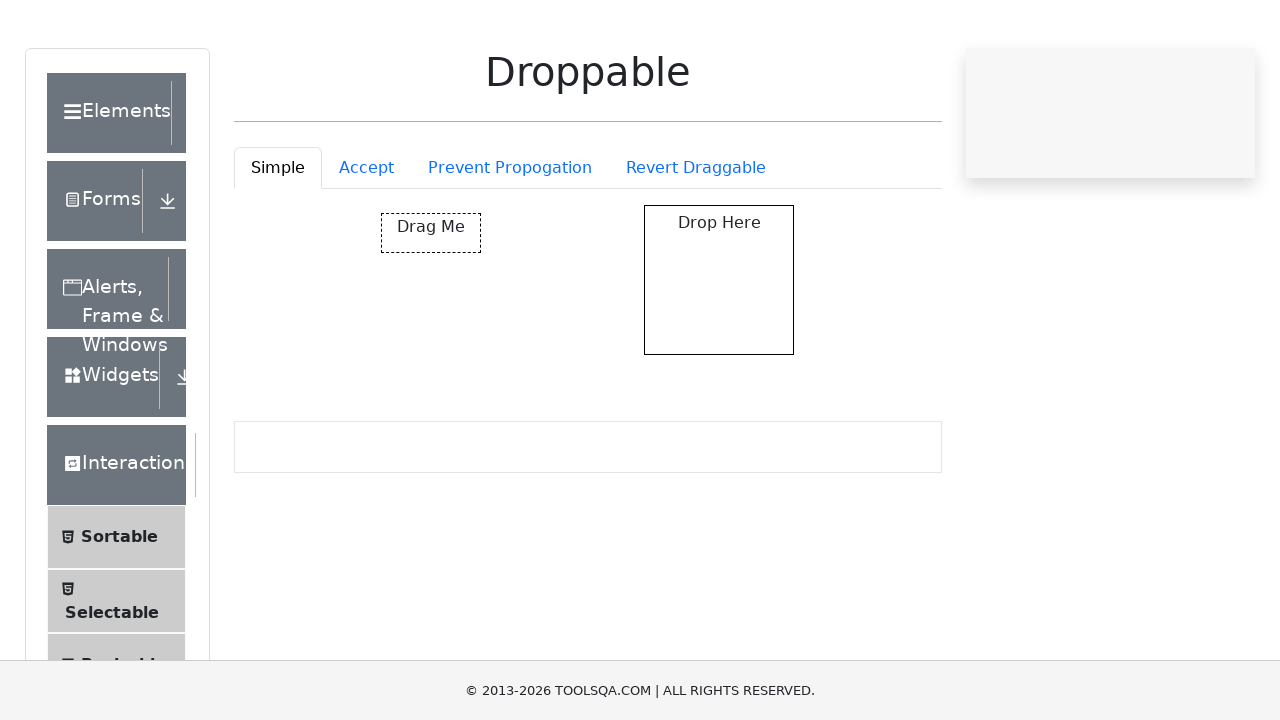

Performed drag and drop operation from draggable element to droppable target at (719, 356)
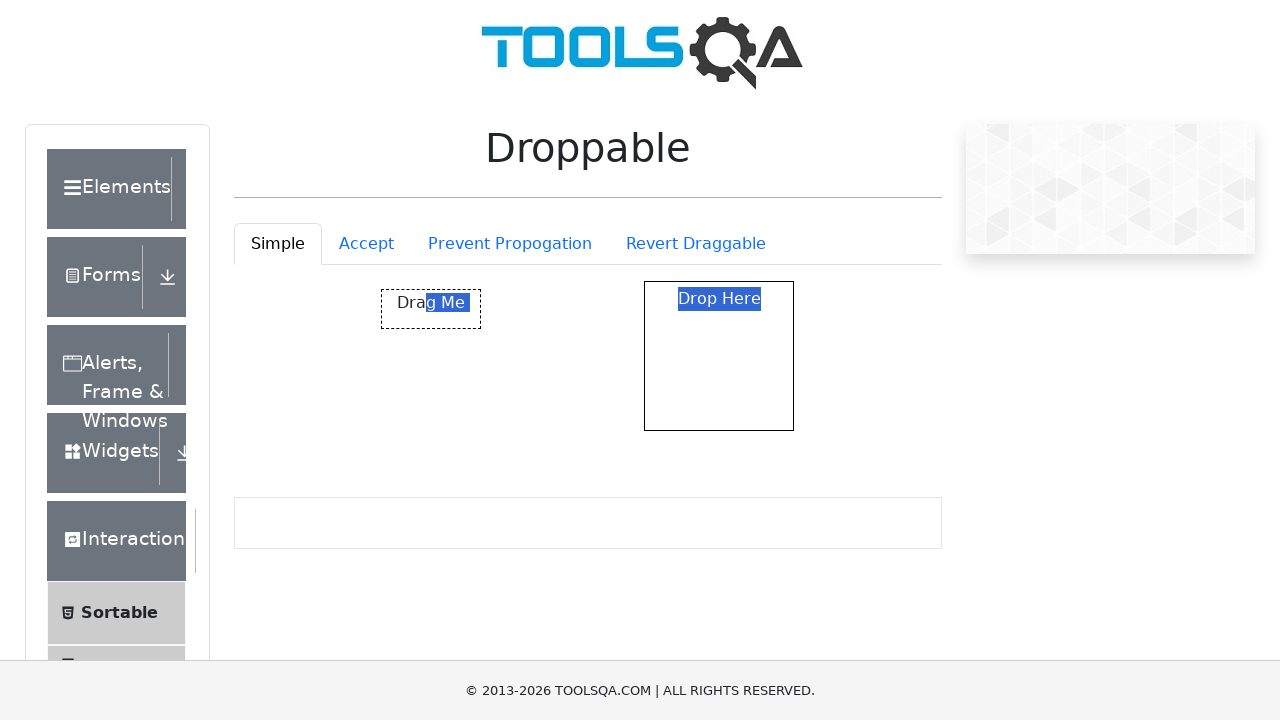

Dropped text appeared in the droppable target
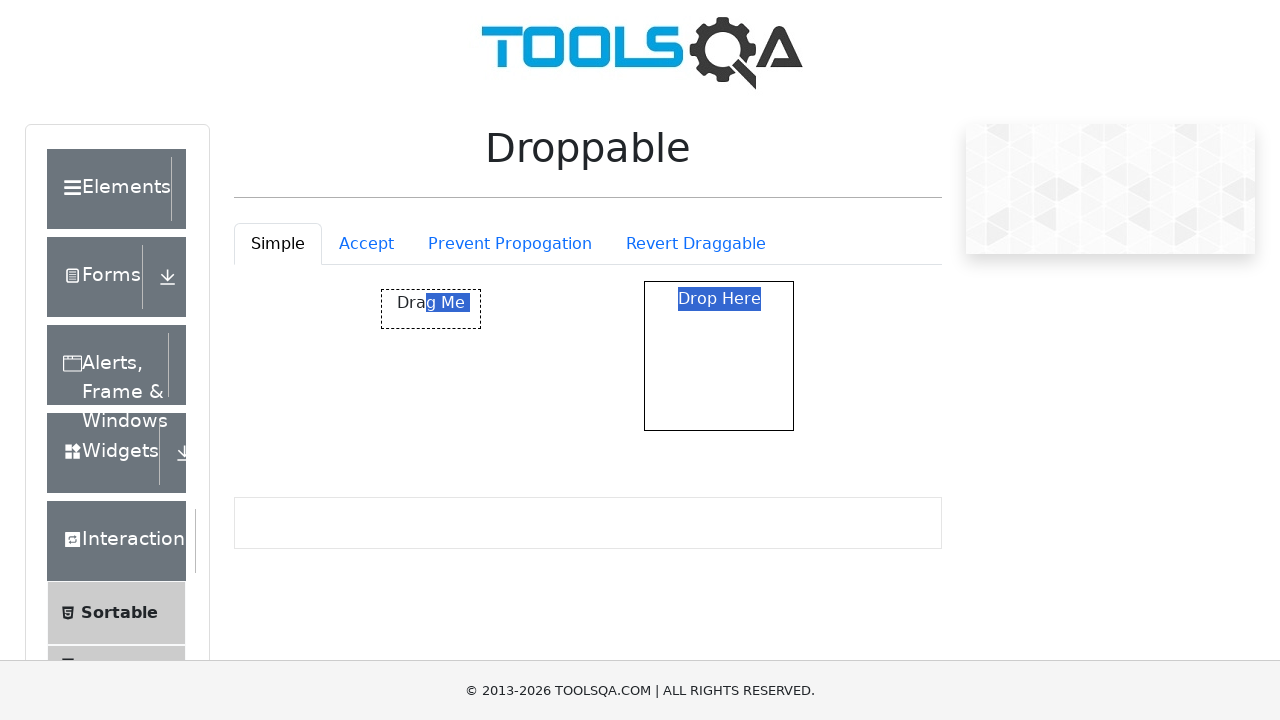

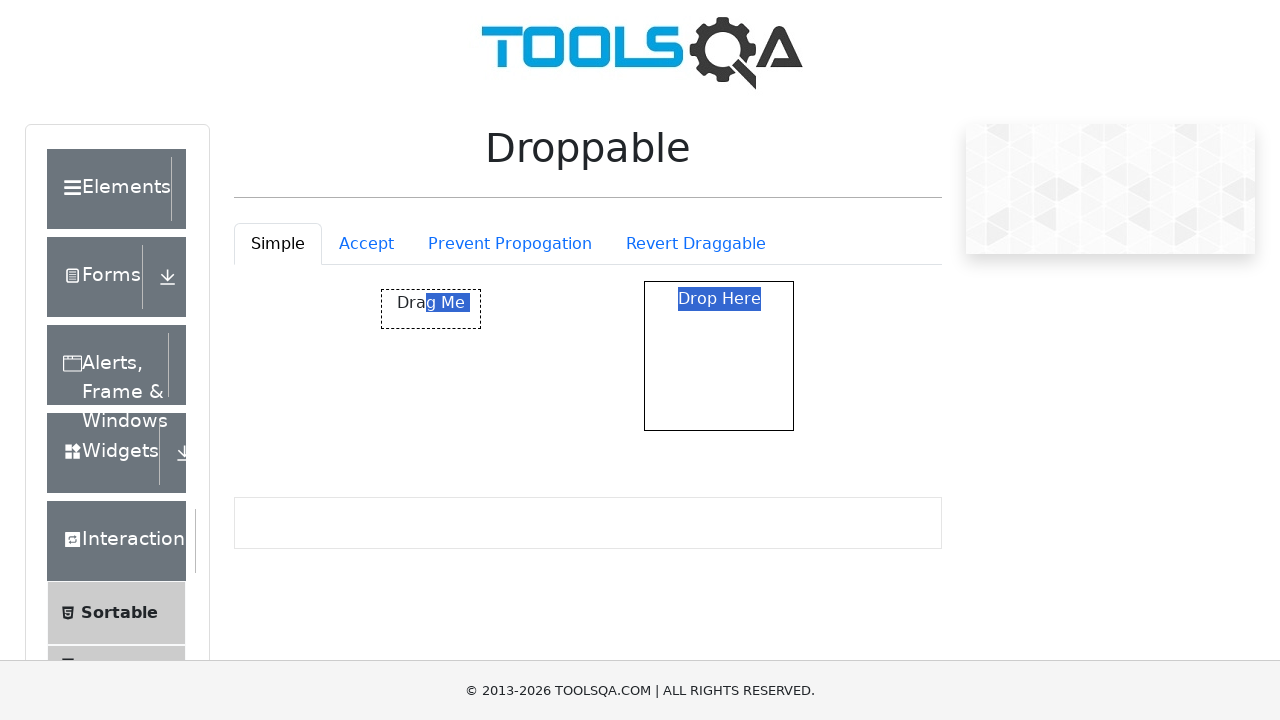